Tests chat page selectors by navigating to Coolhole.org and verifying the presence of various chat-related elements like message buffer, chat input fields, and textareas.

Starting URL: https://coolhole.org

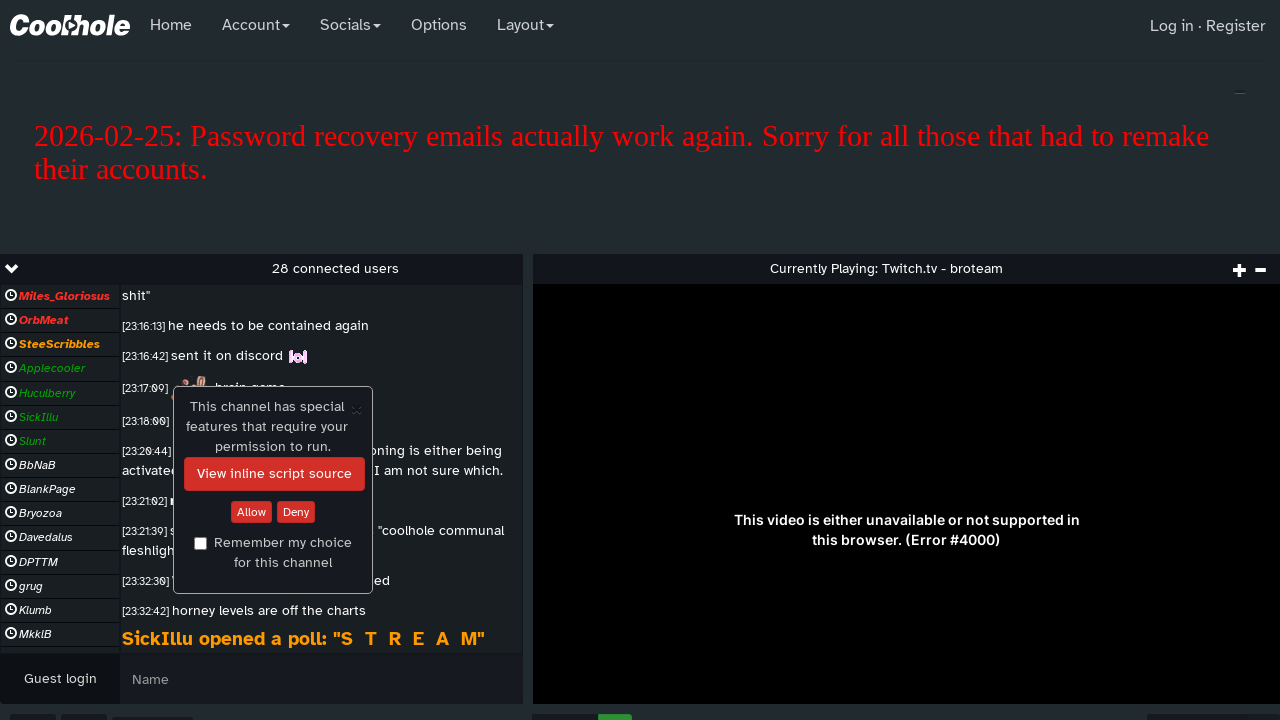

Waited for page DOM content to load
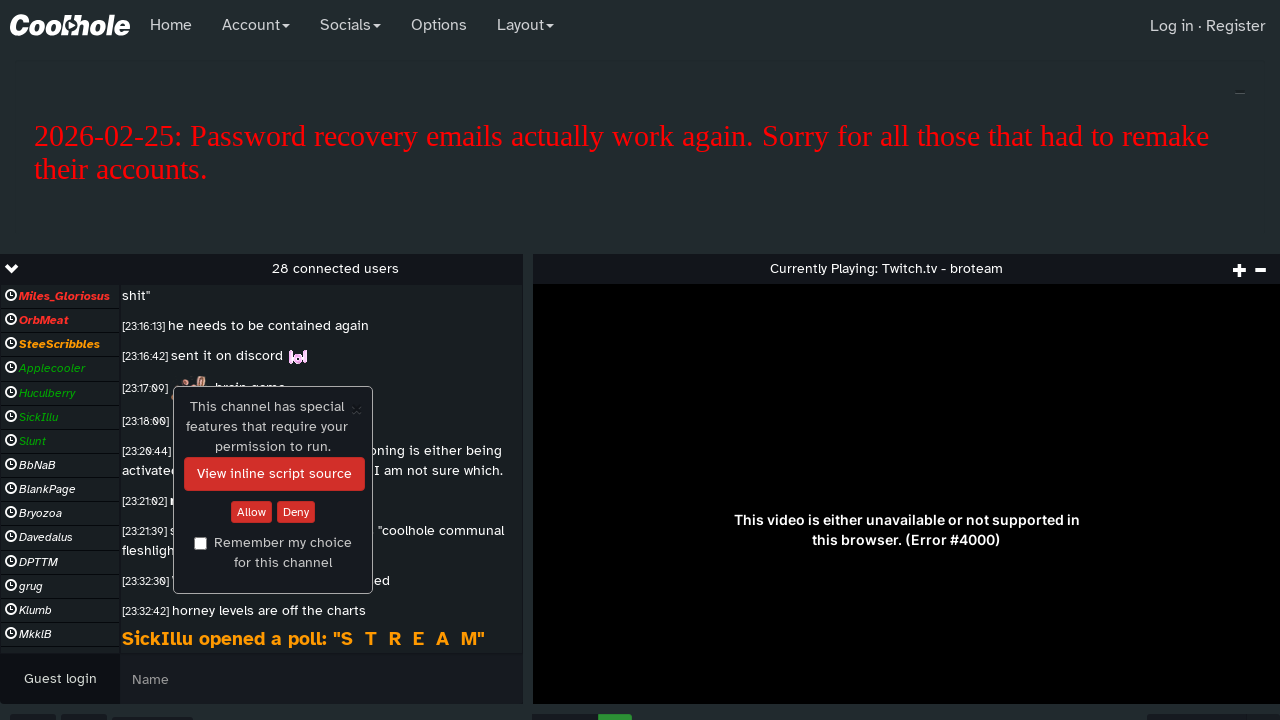

Waited 5 seconds for dynamic content to load
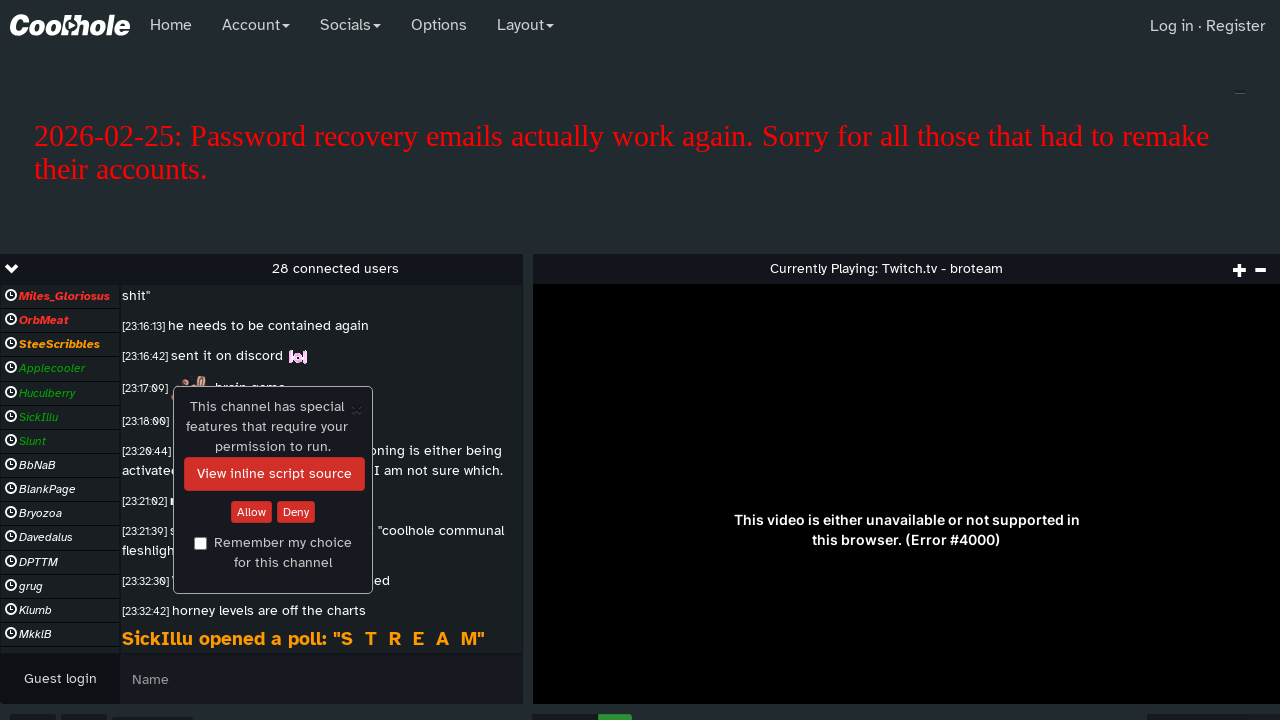

Queried for message buffer element (#messagebuffer)
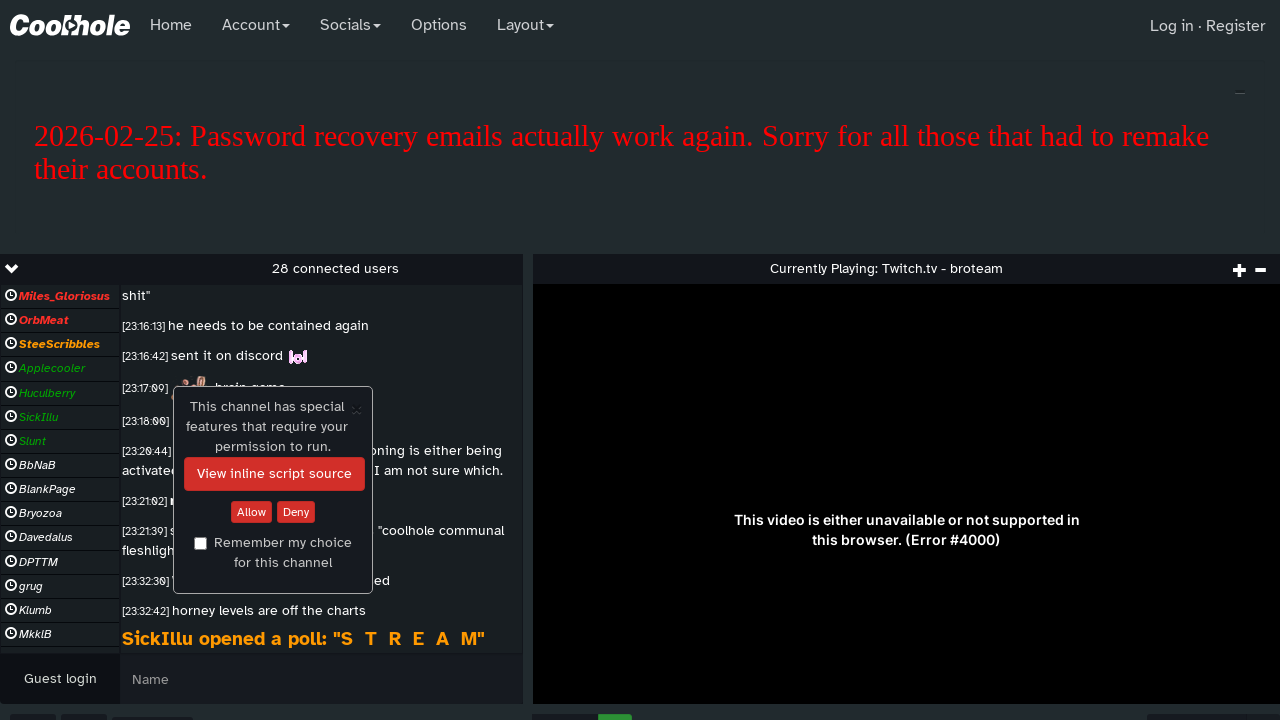

Queried for chatline element (#chatline)
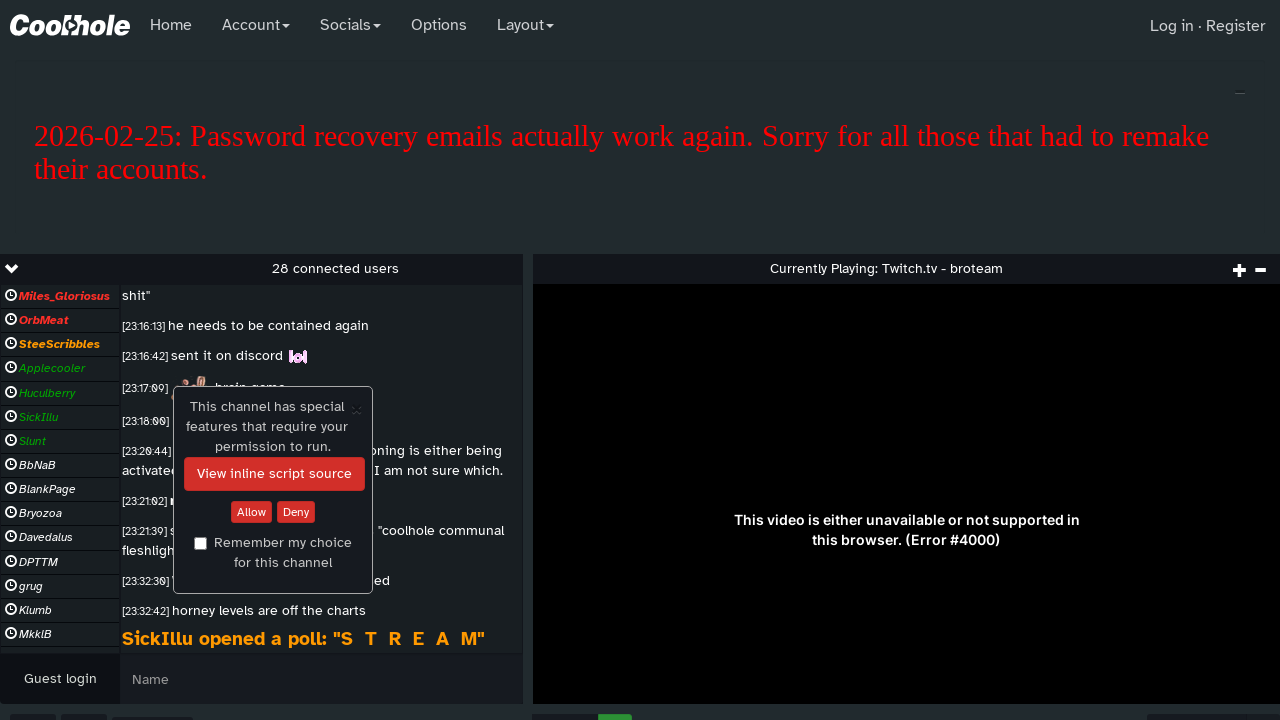

Queried for chat input element (.chat-input)
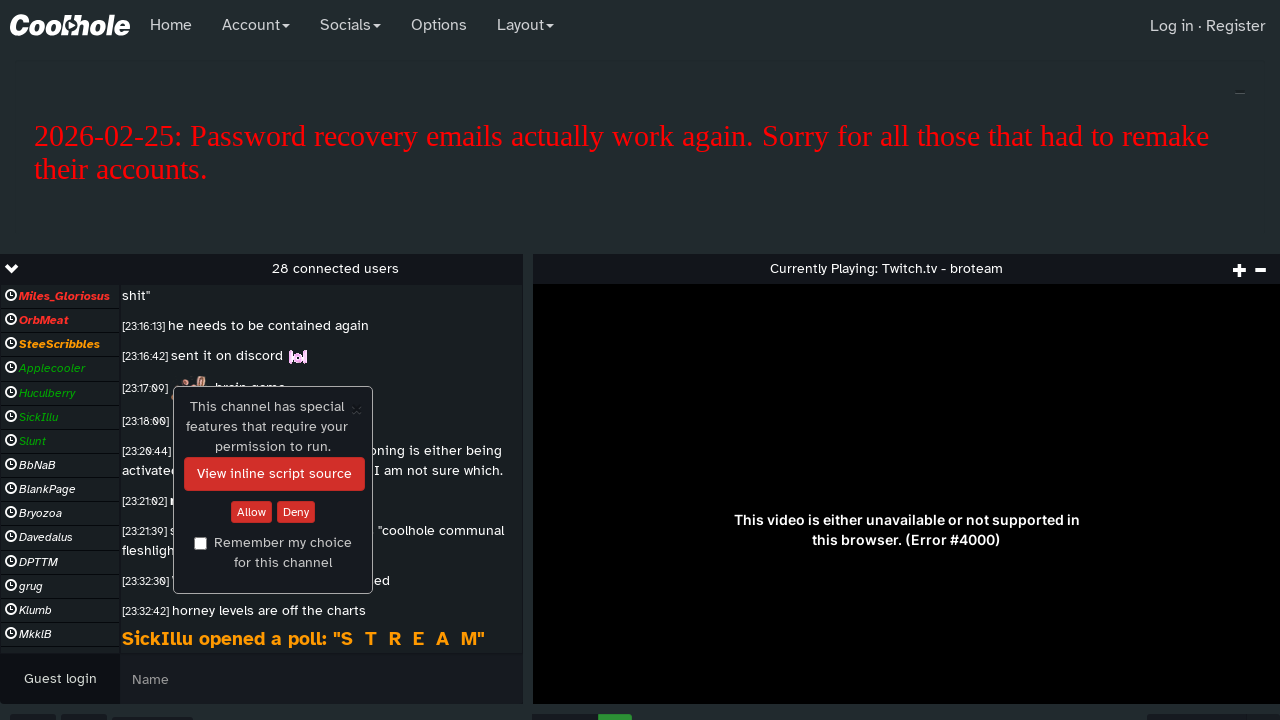

Queried for textarea element
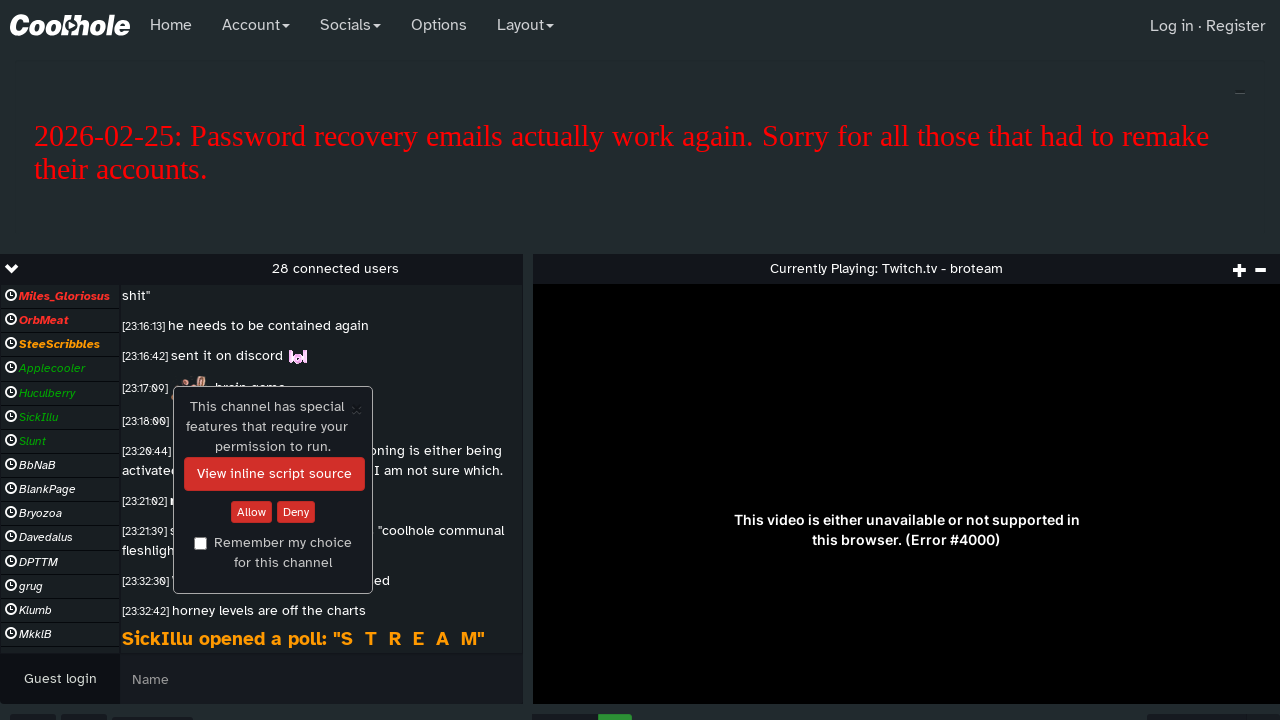

Queried for text input element (input[type='text'])
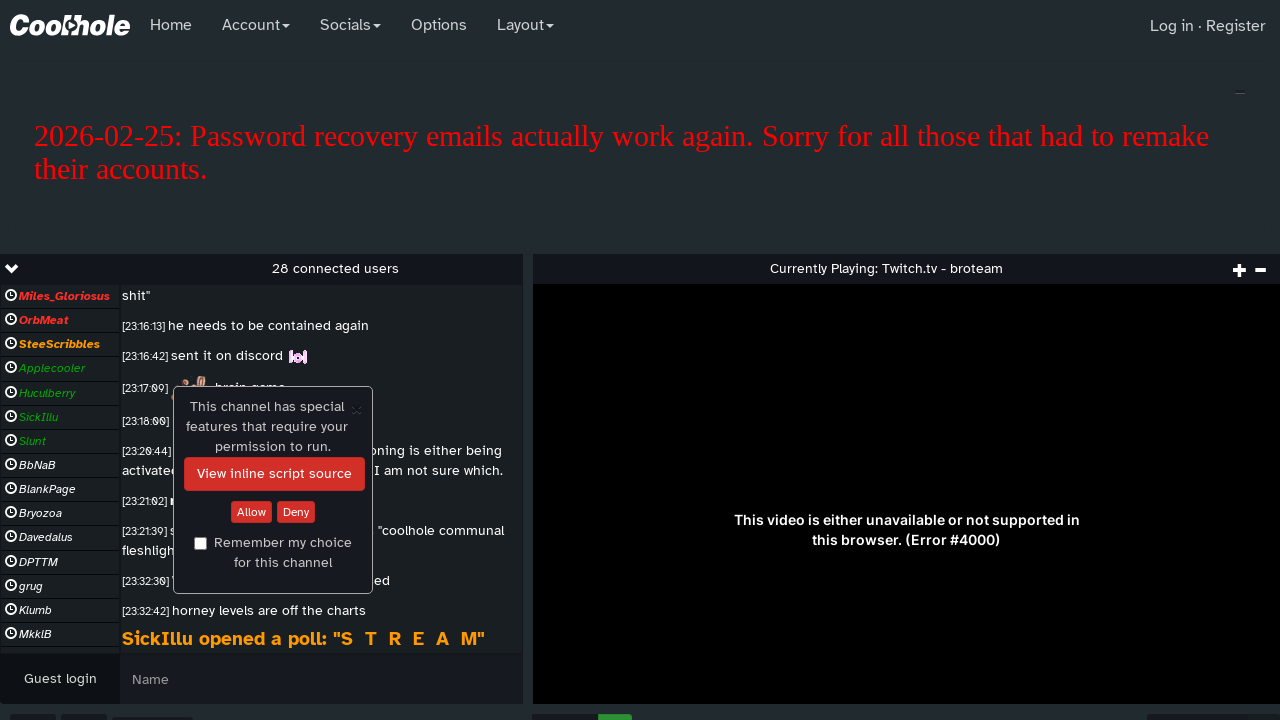

Retrieved page title to verify page load
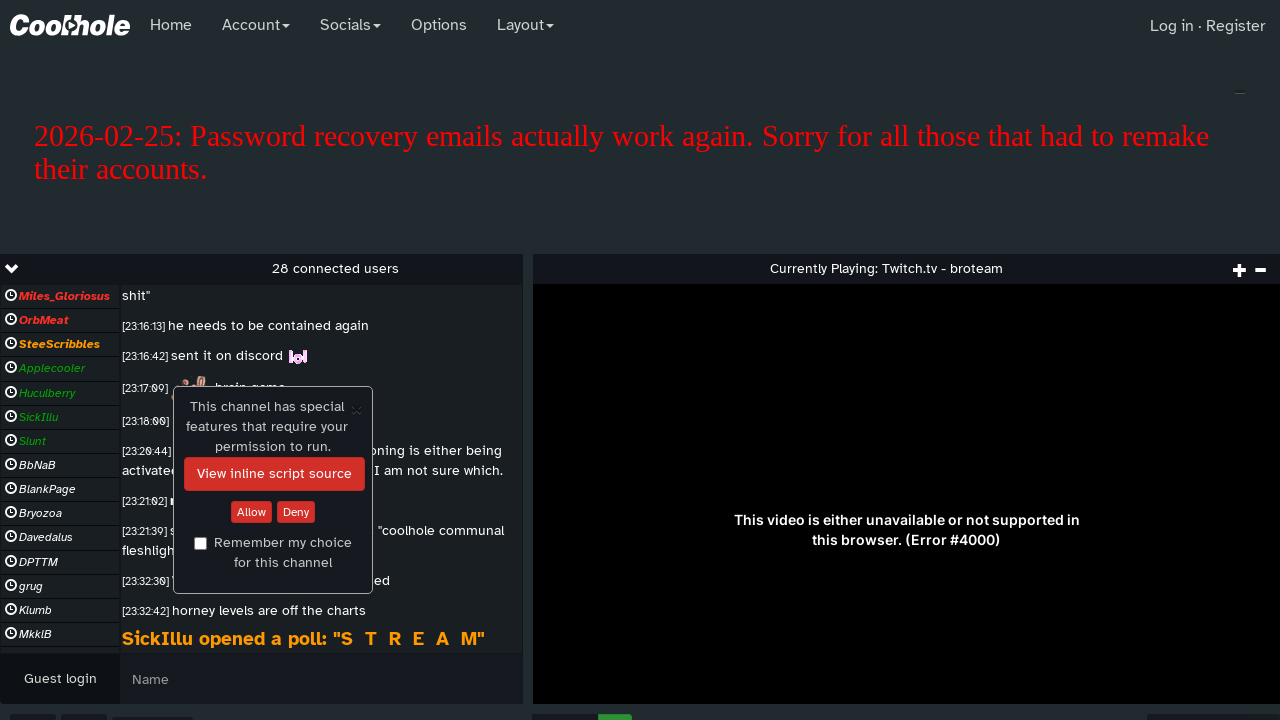

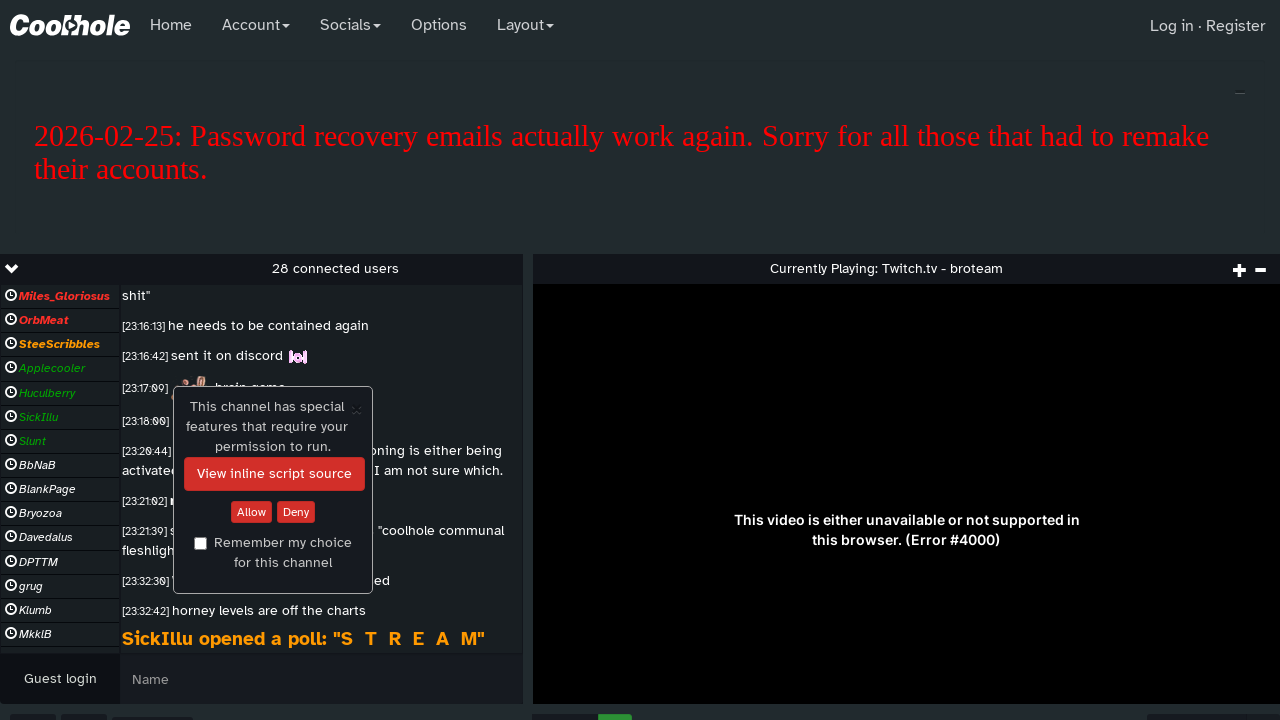